Creates two todo items and marks each as complete individually

Starting URL: https://demo.playwright.dev/todomvc

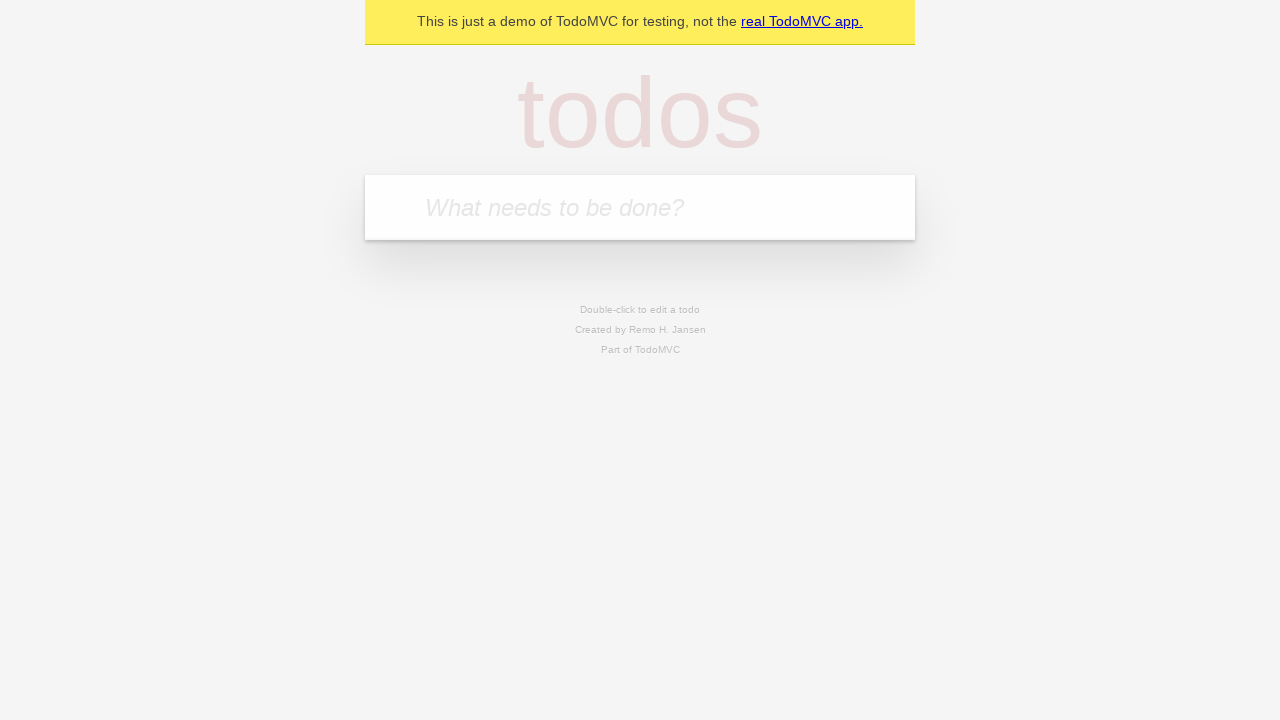

Located the new todo input field
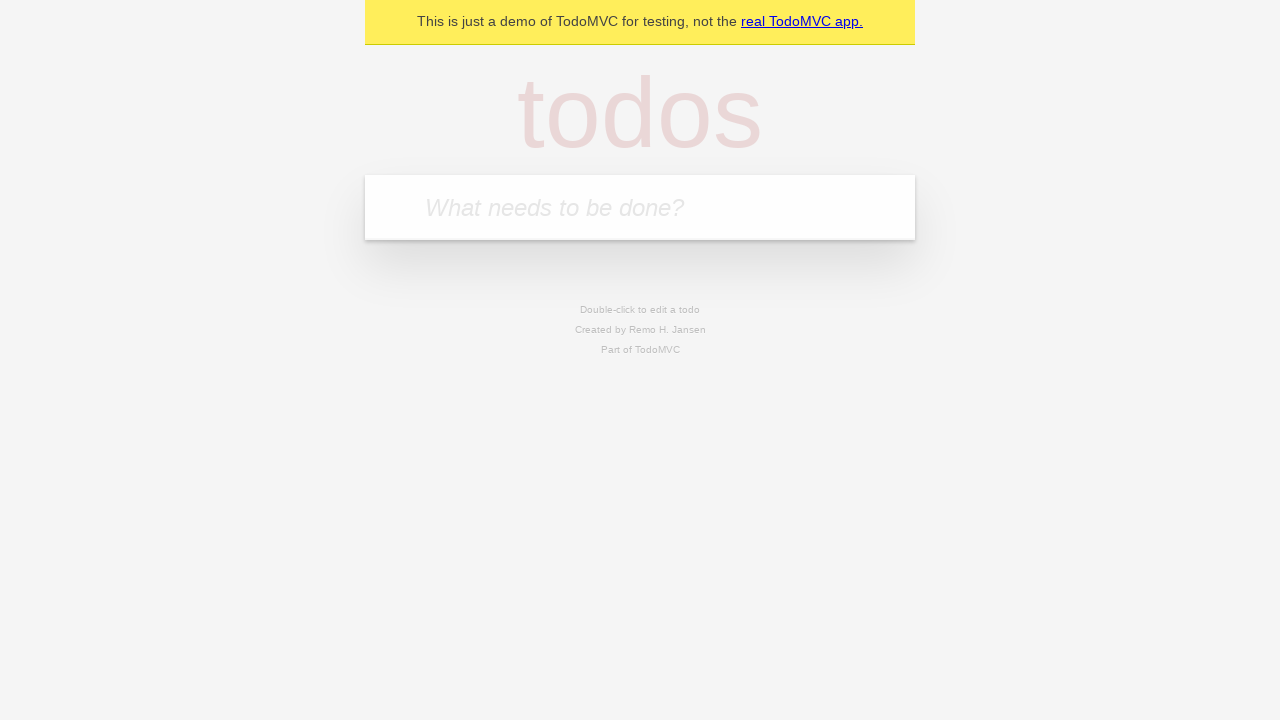

Filled first todo item: 'buy some cheese' on internal:attr=[placeholder="What needs to be done?"i]
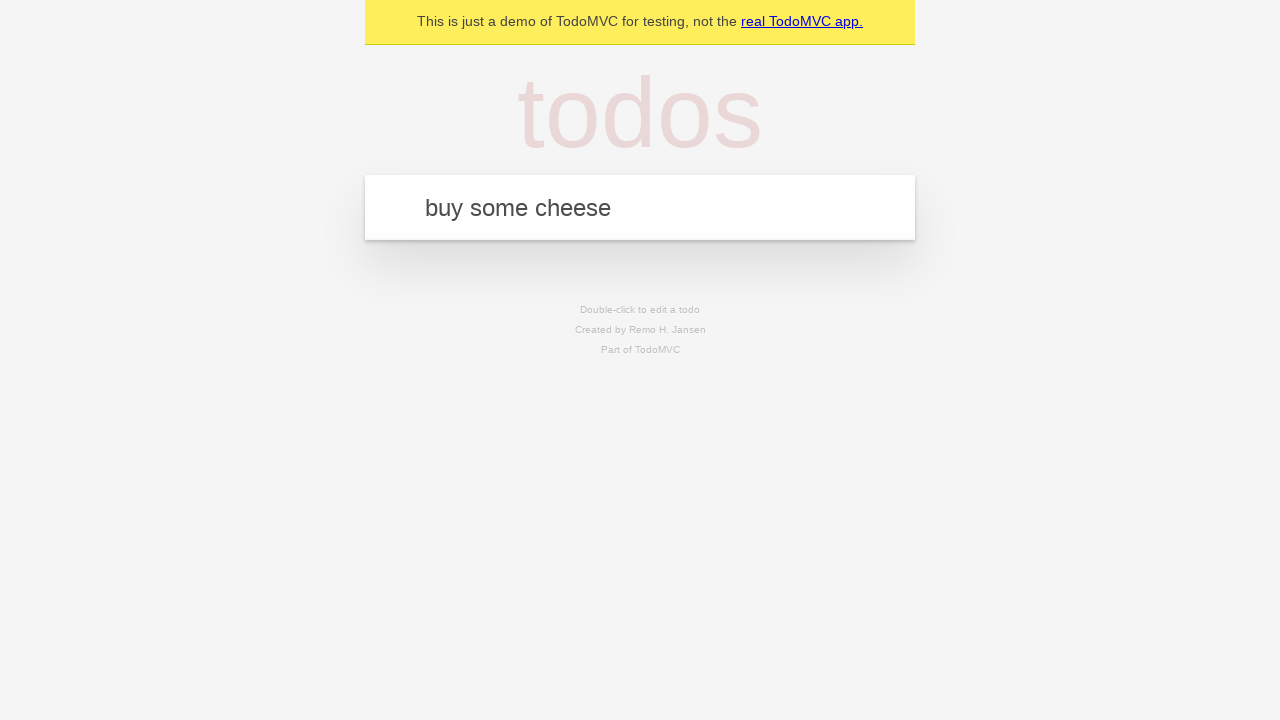

Pressed Enter to create first todo item on internal:attr=[placeholder="What needs to be done?"i]
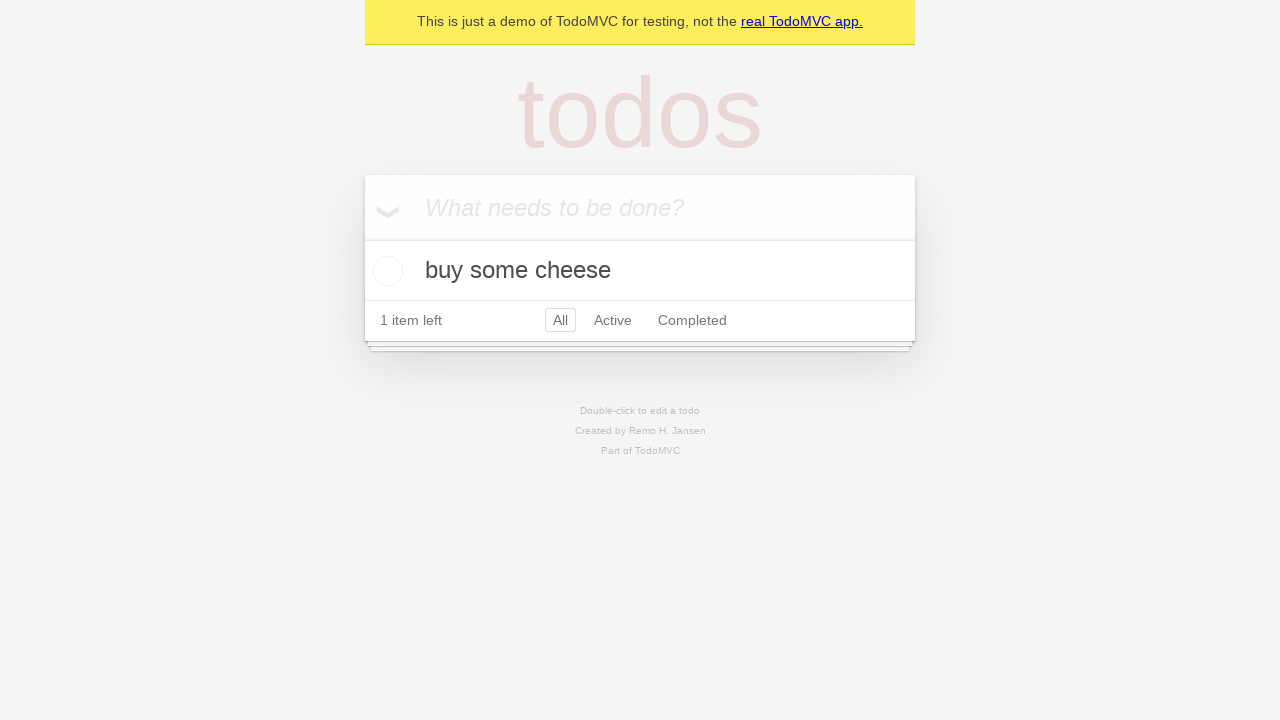

Filled second todo item: 'feed the cat' on internal:attr=[placeholder="What needs to be done?"i]
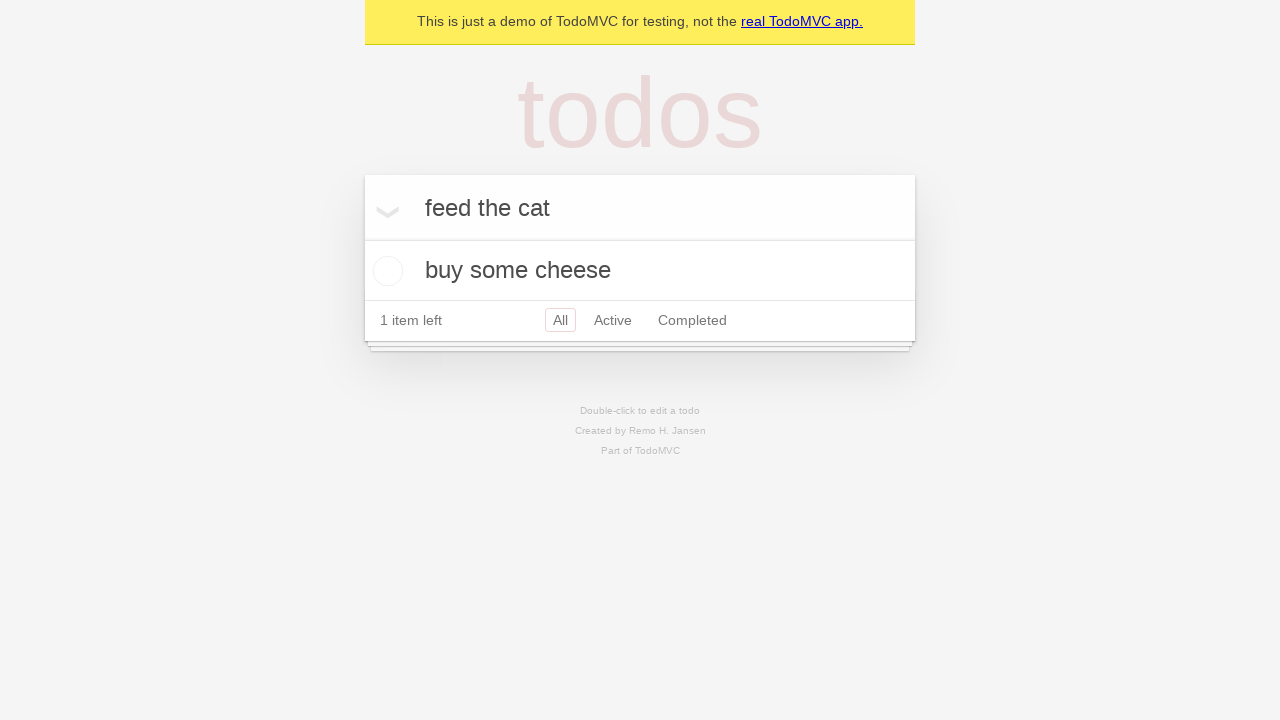

Pressed Enter to create second todo item on internal:attr=[placeholder="What needs to be done?"i]
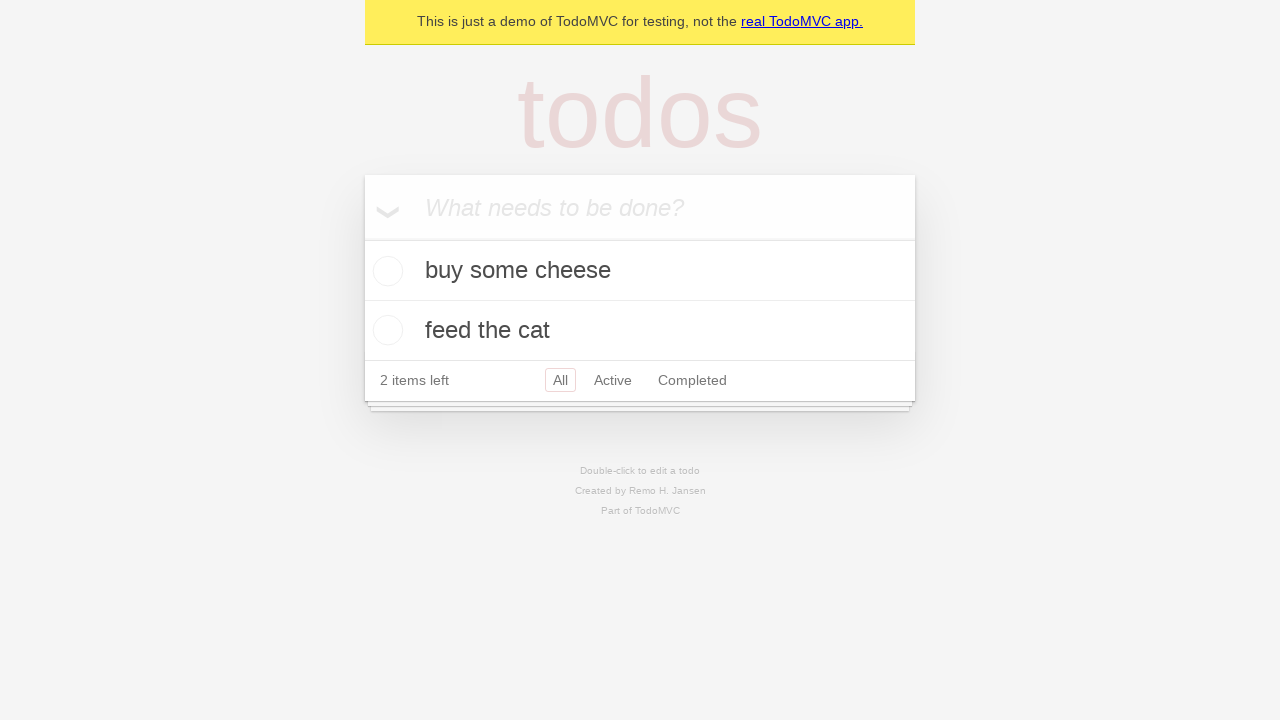

Located the first todo item
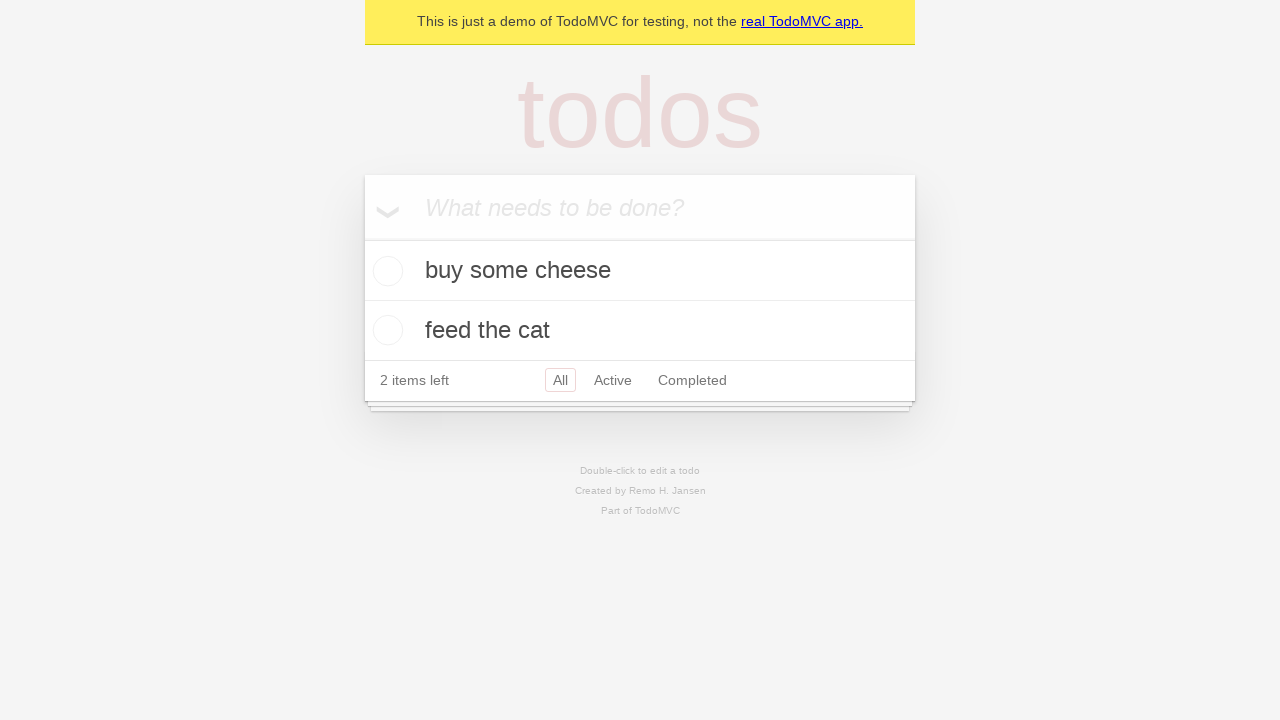

Marked first todo item as complete at (385, 271) on internal:testid=[data-testid="todo-item"s] >> nth=0 >> internal:role=checkbox
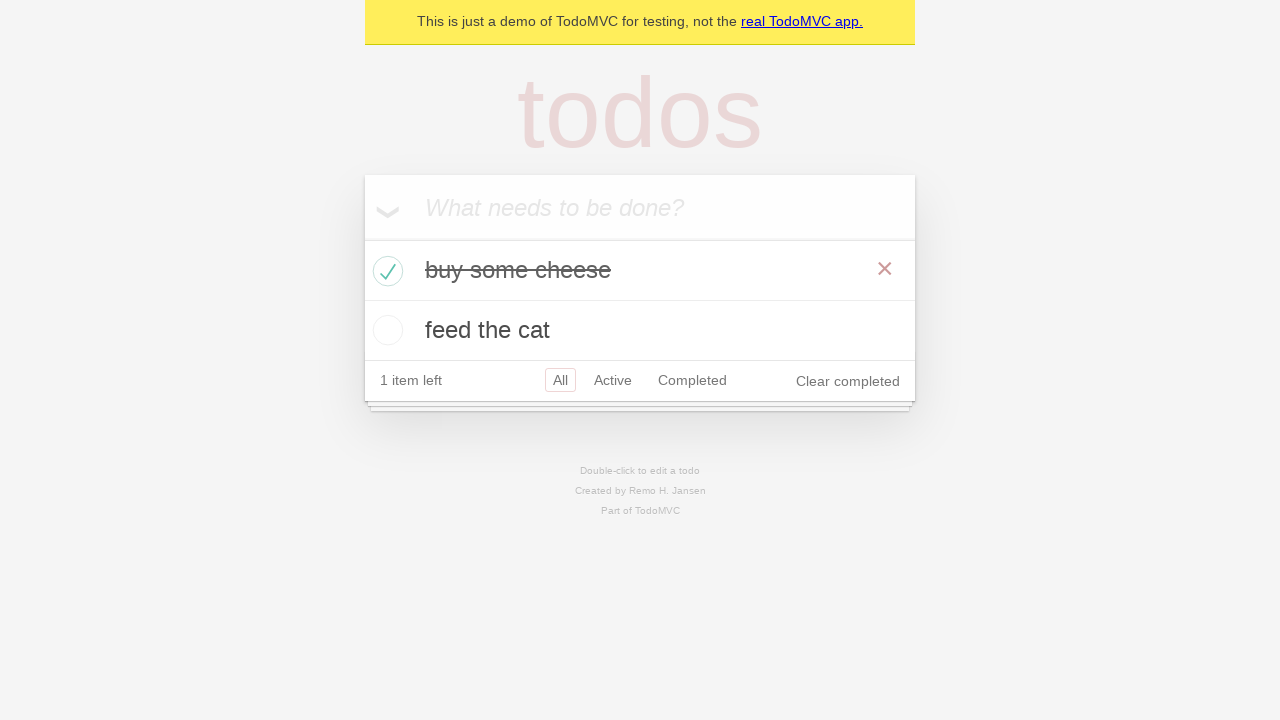

Located the second todo item
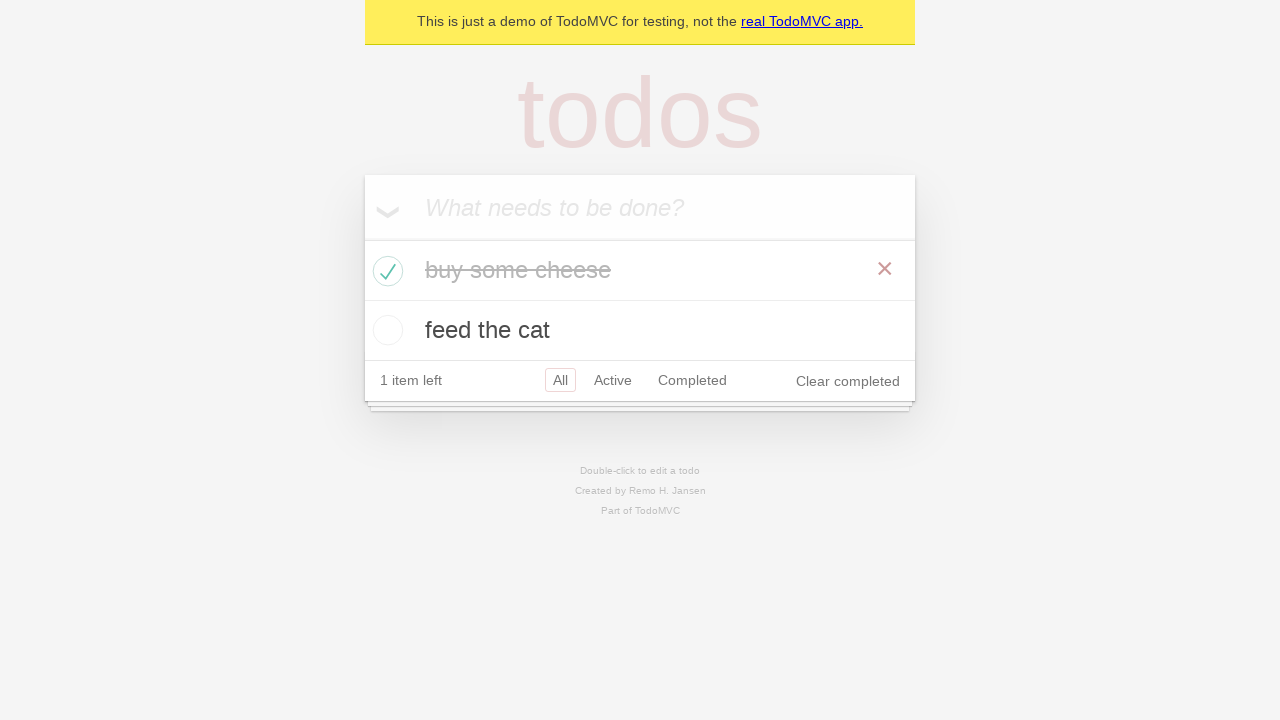

Marked second todo item as complete at (385, 330) on internal:testid=[data-testid="todo-item"s] >> nth=1 >> internal:role=checkbox
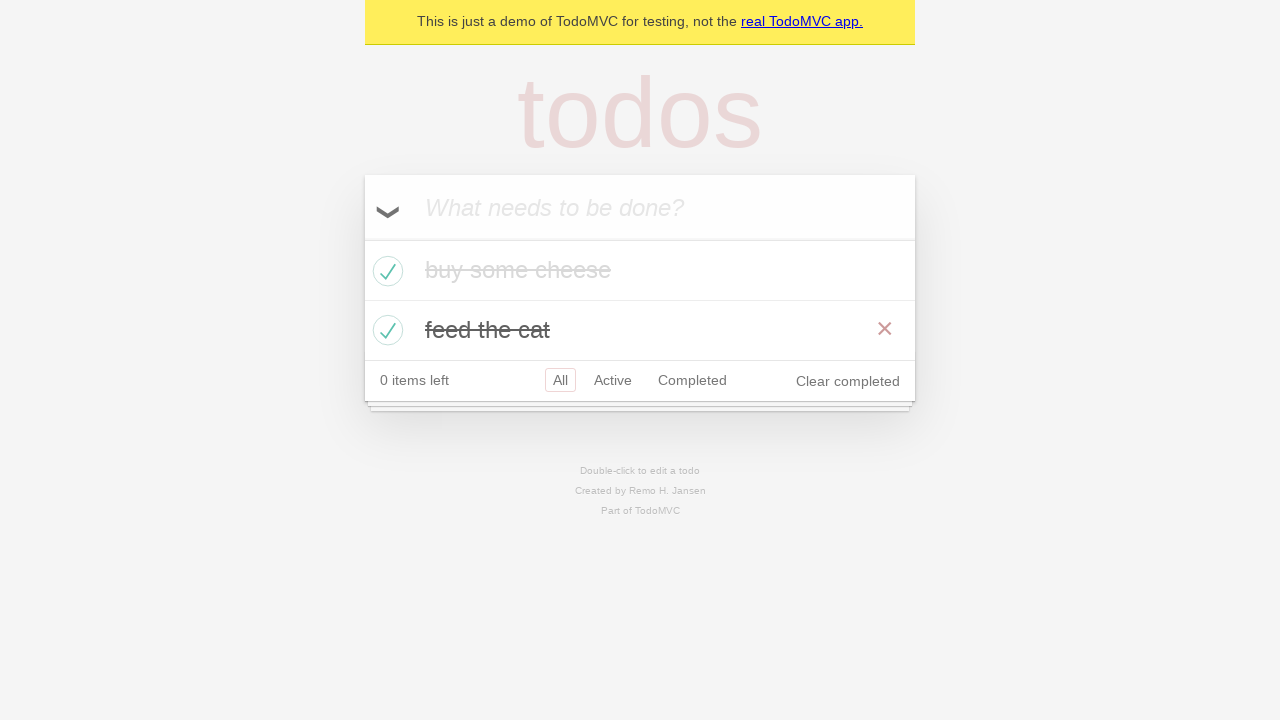

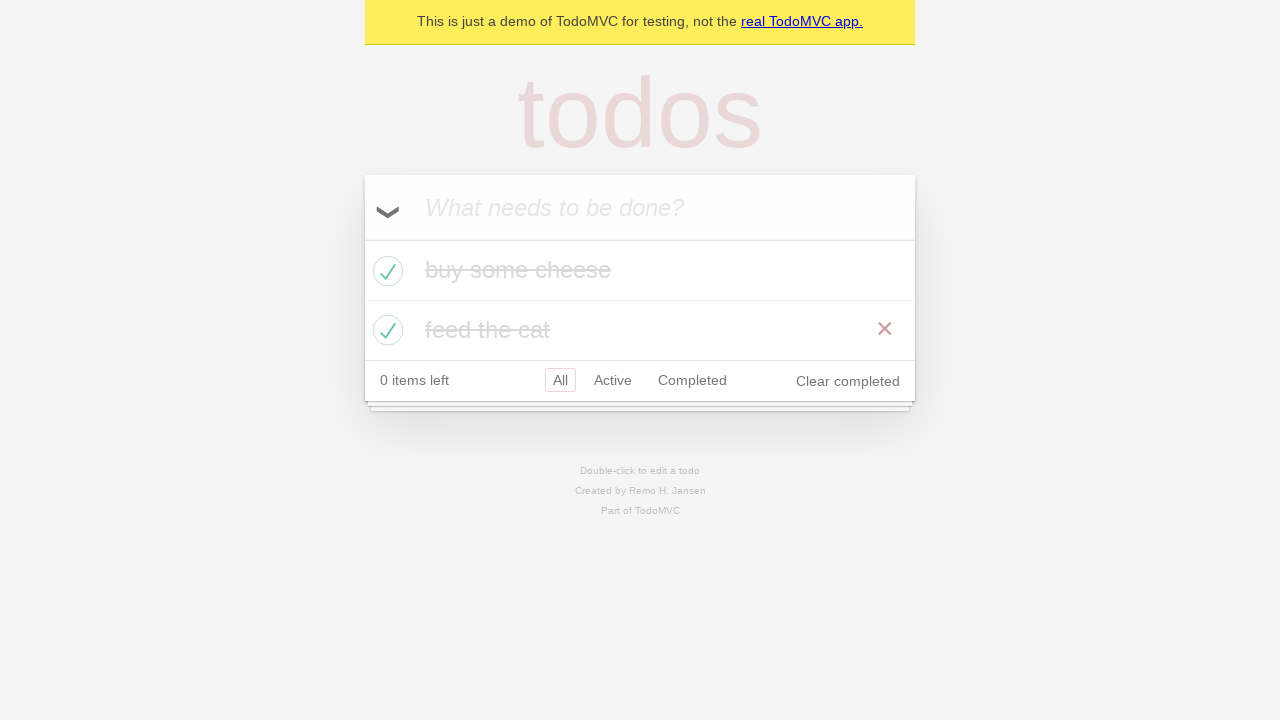